Tests adding and removing elements on a dynamic page by clicking Add Element button, verifying Delete button appears, then clicking Delete to remove it

Starting URL: https://practice.cydeo.com/add_remove_elements/

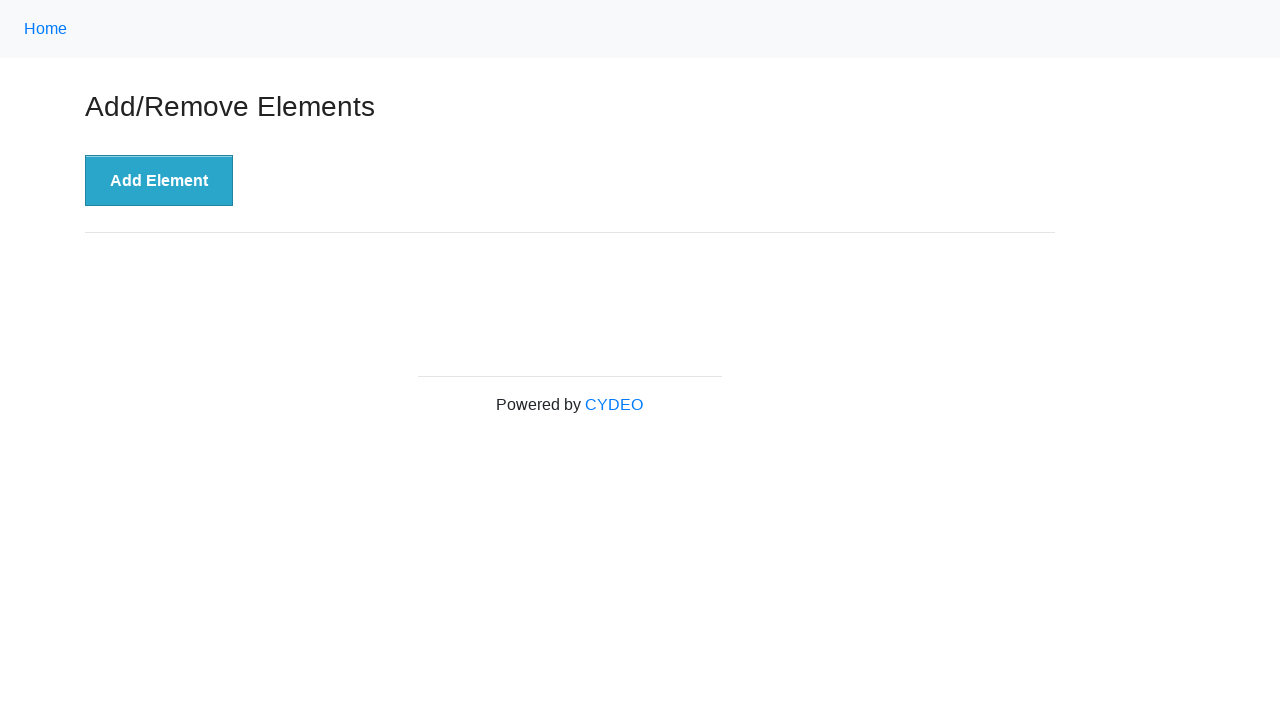

Clicked Add Element button to create a new Delete button at (159, 181) on xpath=//button[@onclick='addElement()']
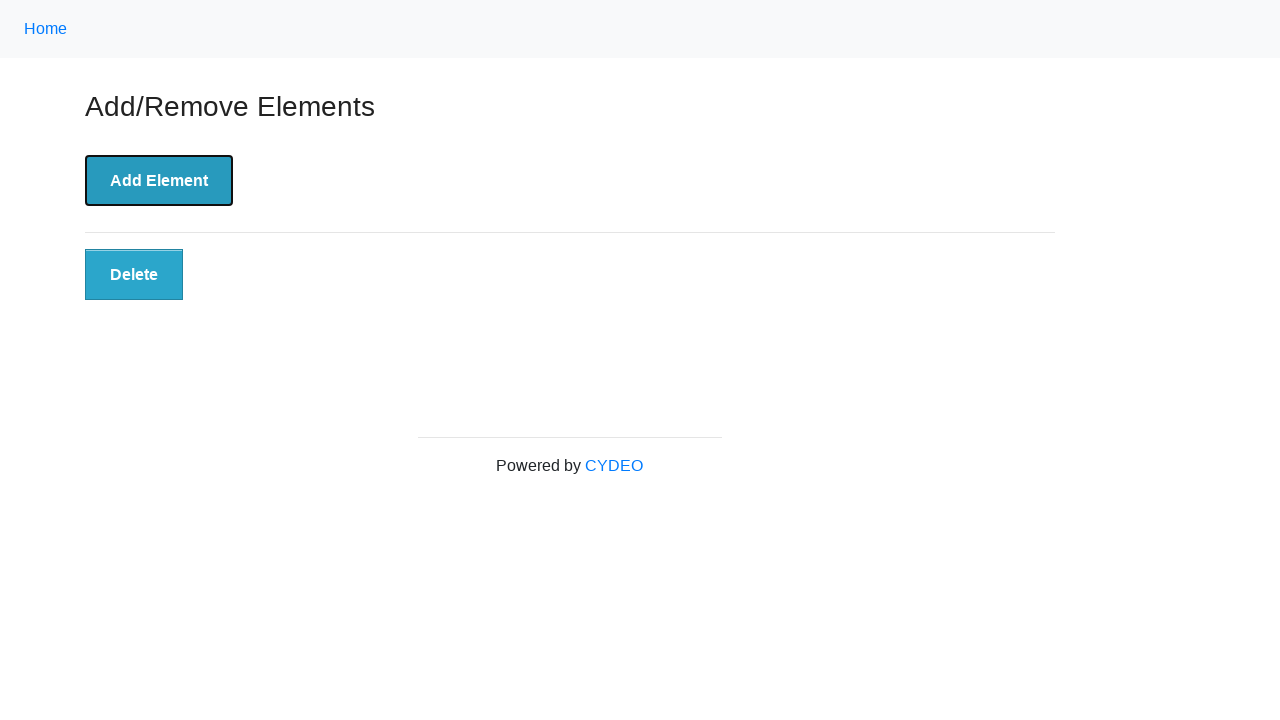

Delete button appeared on the page
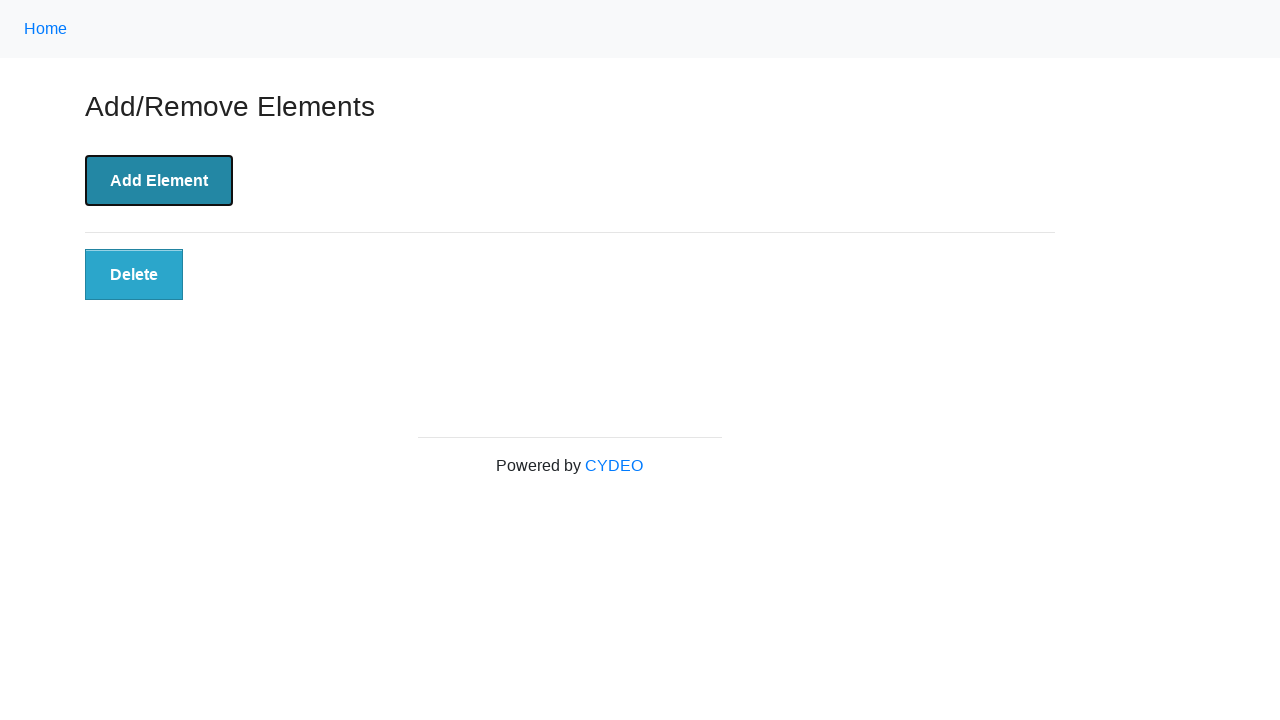

Located the Delete button element
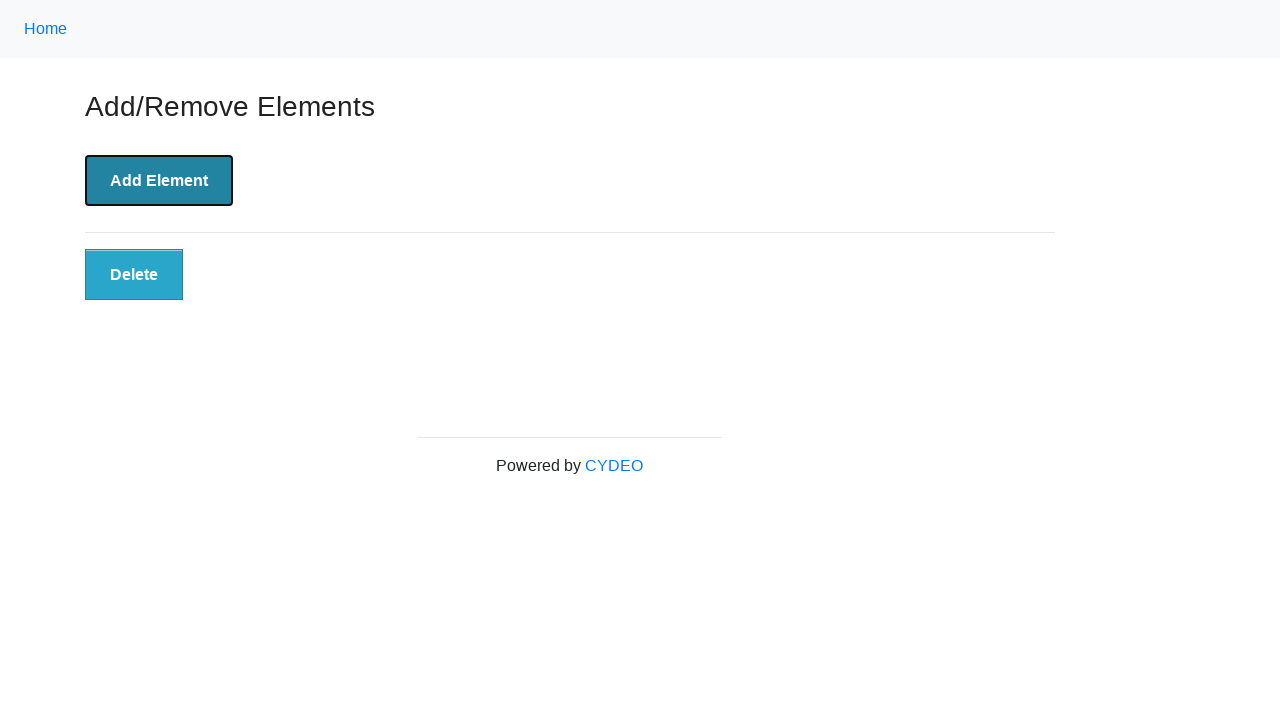

Clicked the Delete button to remove the element at (134, 275) on xpath=//button[@onclick='deleteElement()']
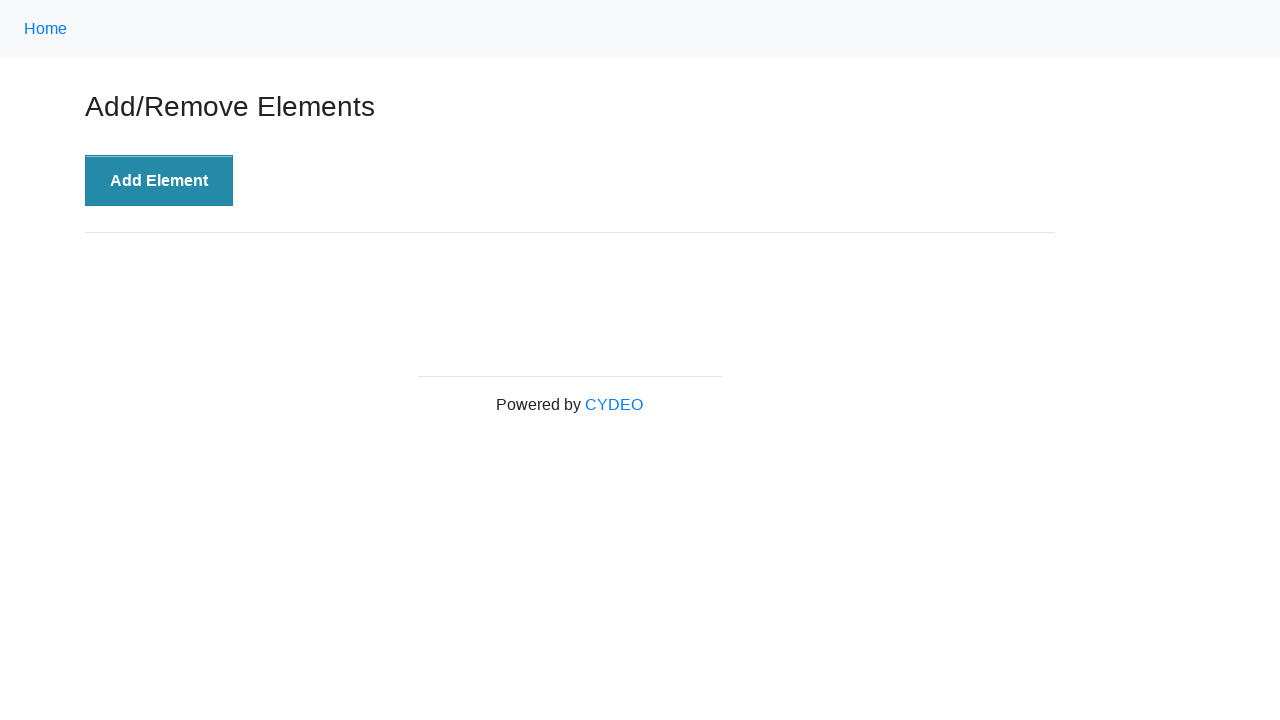

Verified that the Delete button was removed from the page
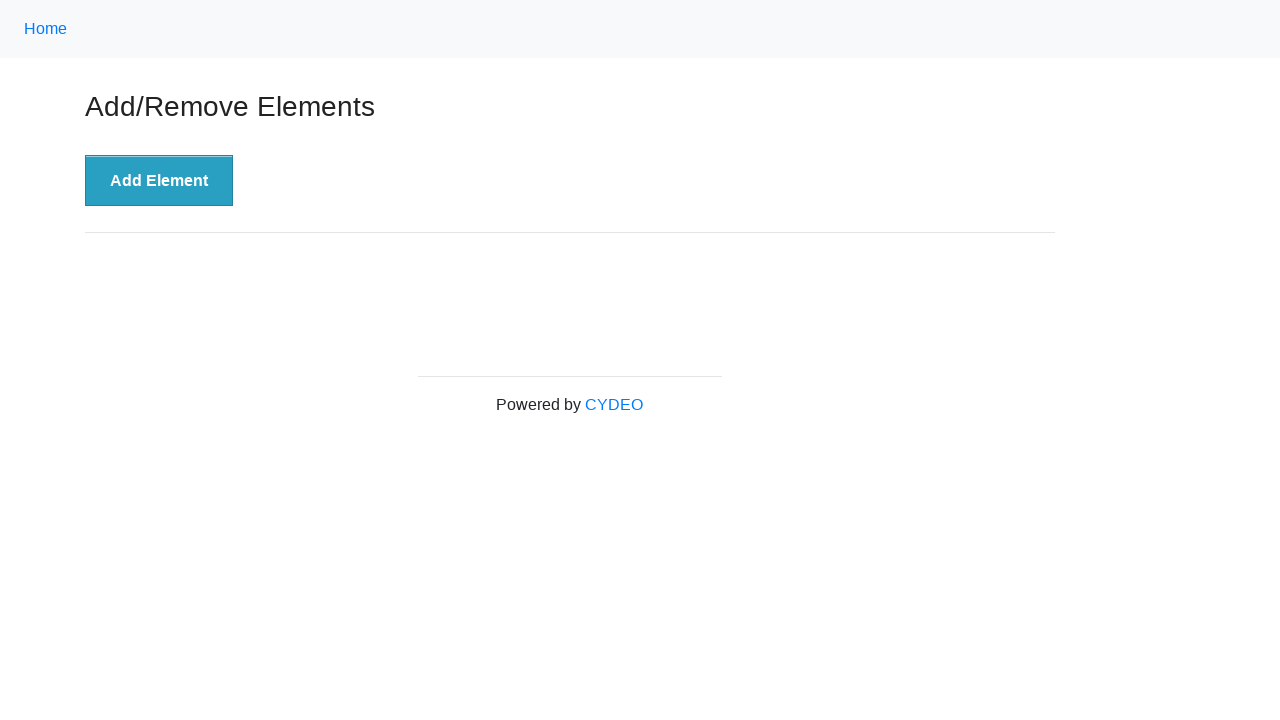

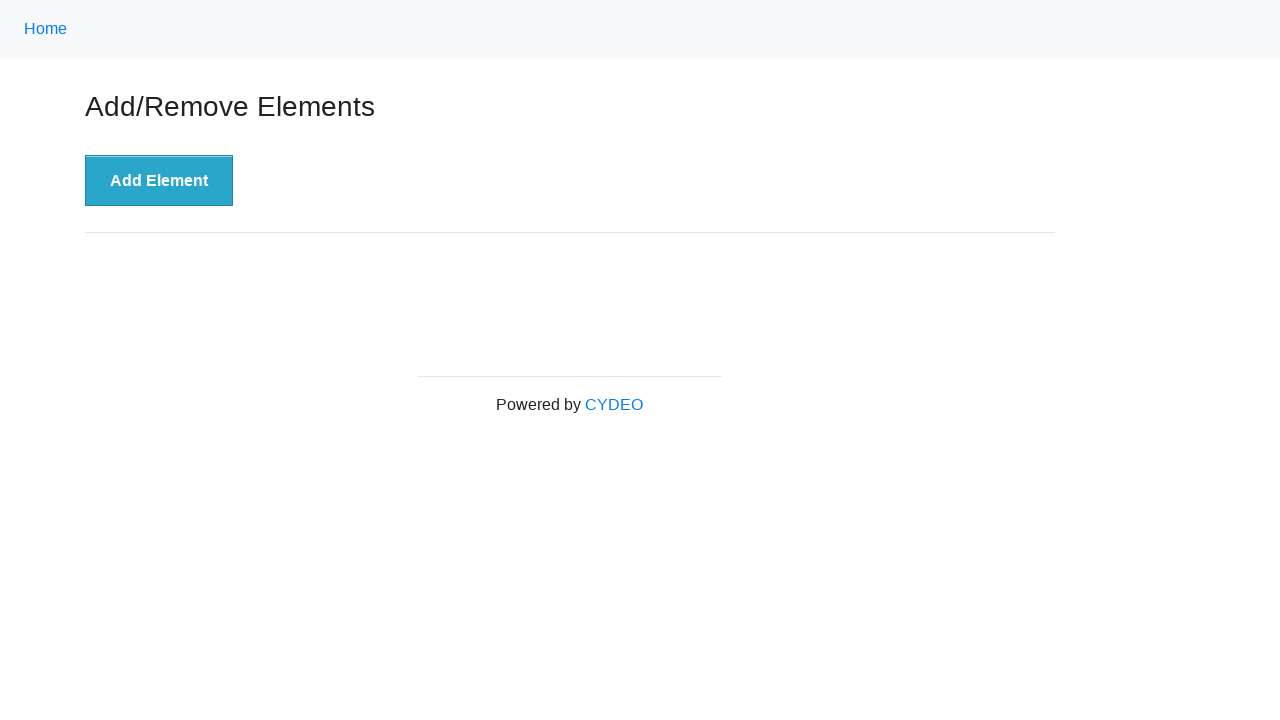